Tests explicit wait functionality by waiting for a button to become clickable after a delay on a dynamic properties page

Starting URL: https://demoqa.com/dynamic-properties

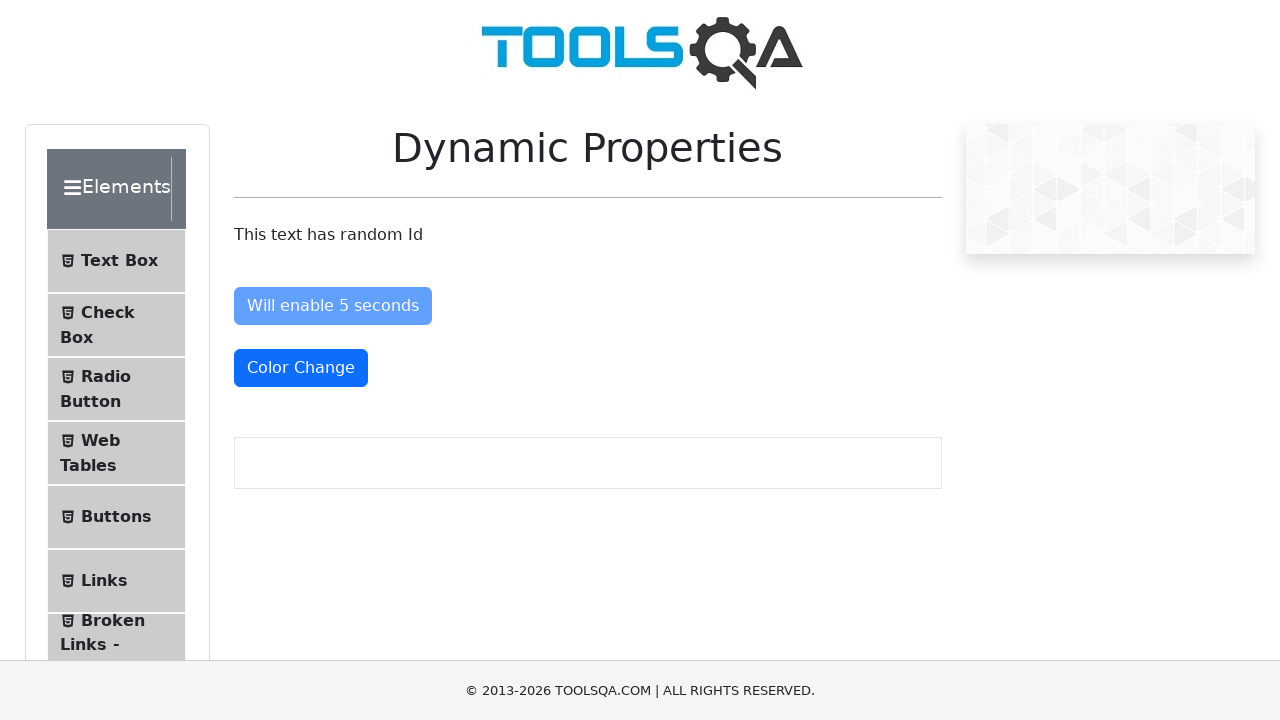

Waited for 'Enable After' button to become enabled (clickable) with 10 second timeout
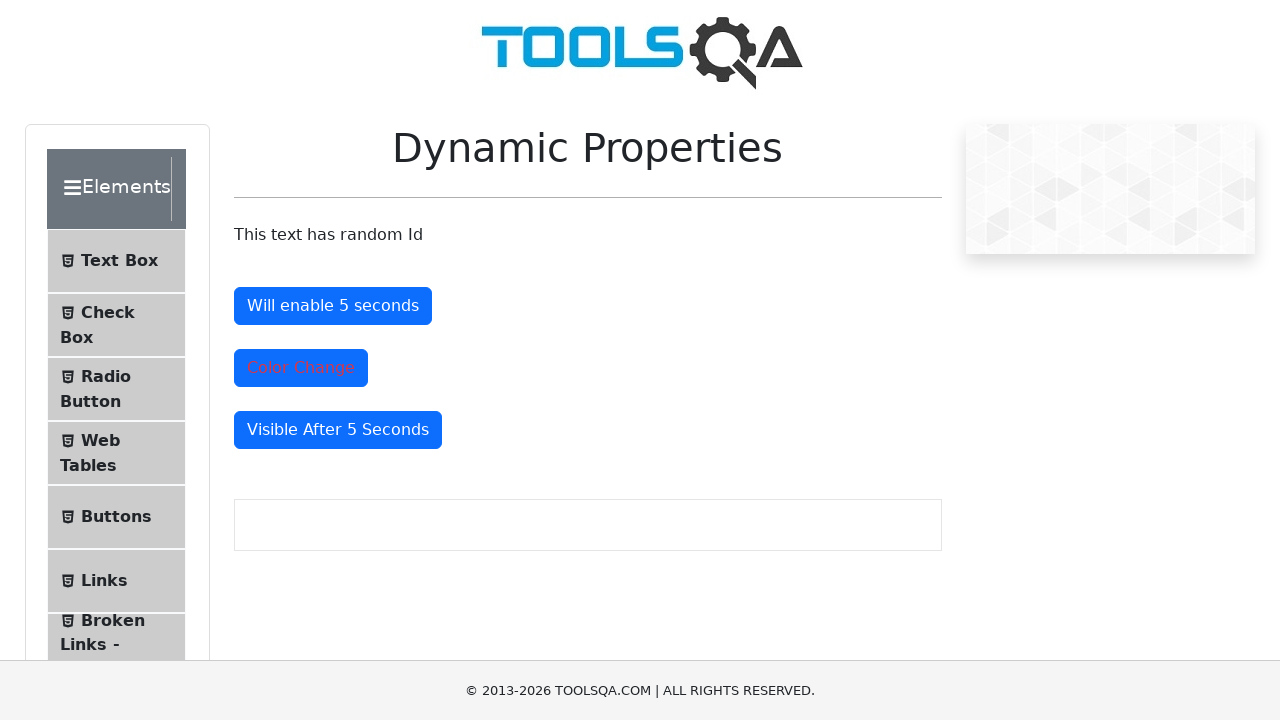

Located the 'Enable After' button element
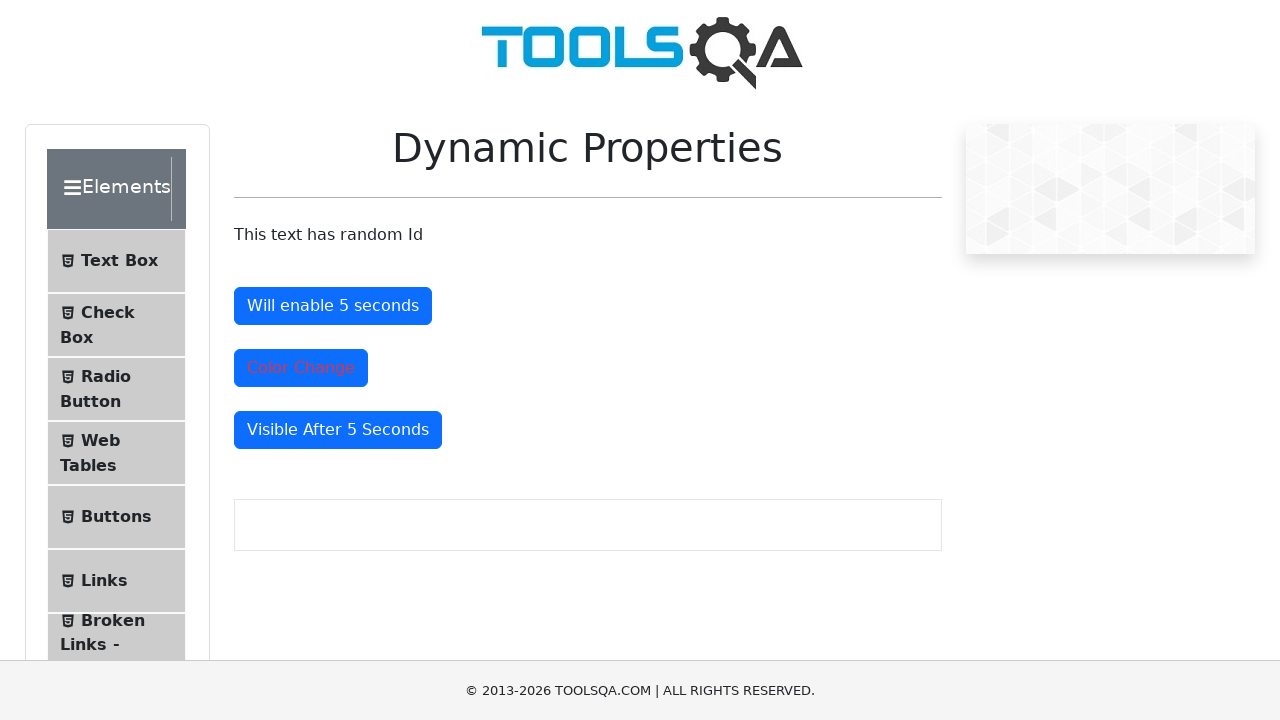

Verified that the 'Enable After' button is enabled
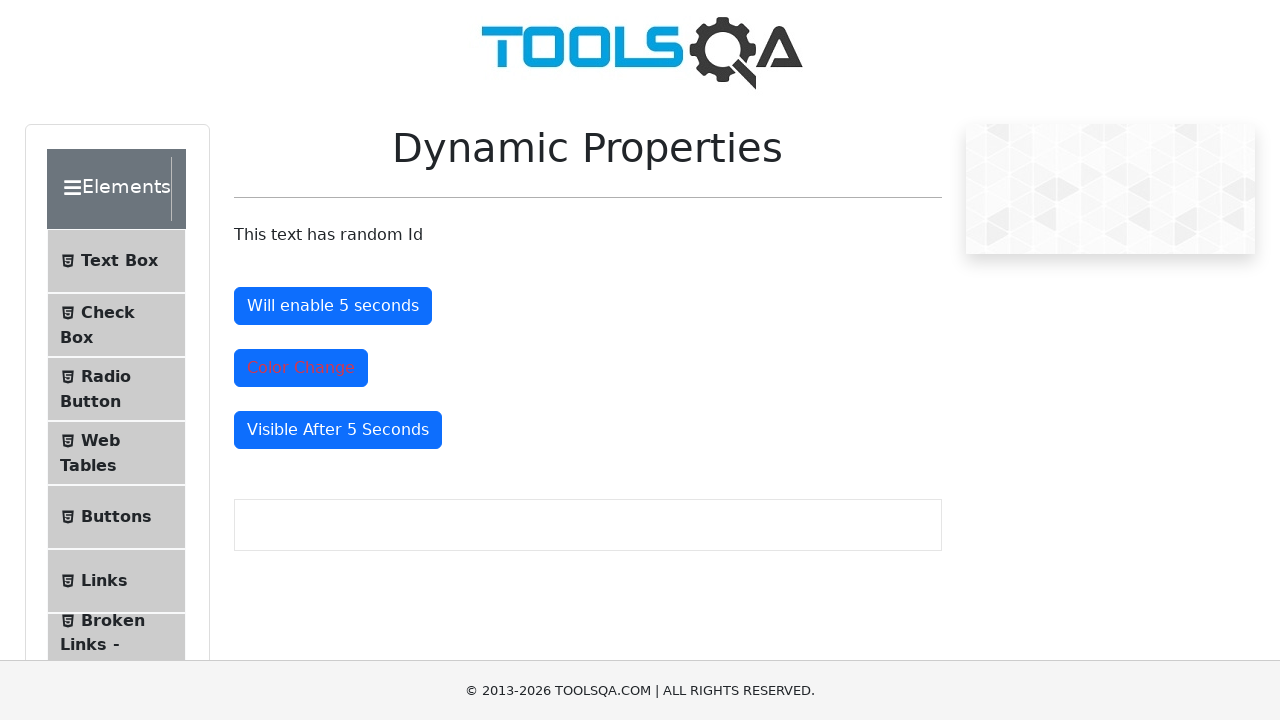

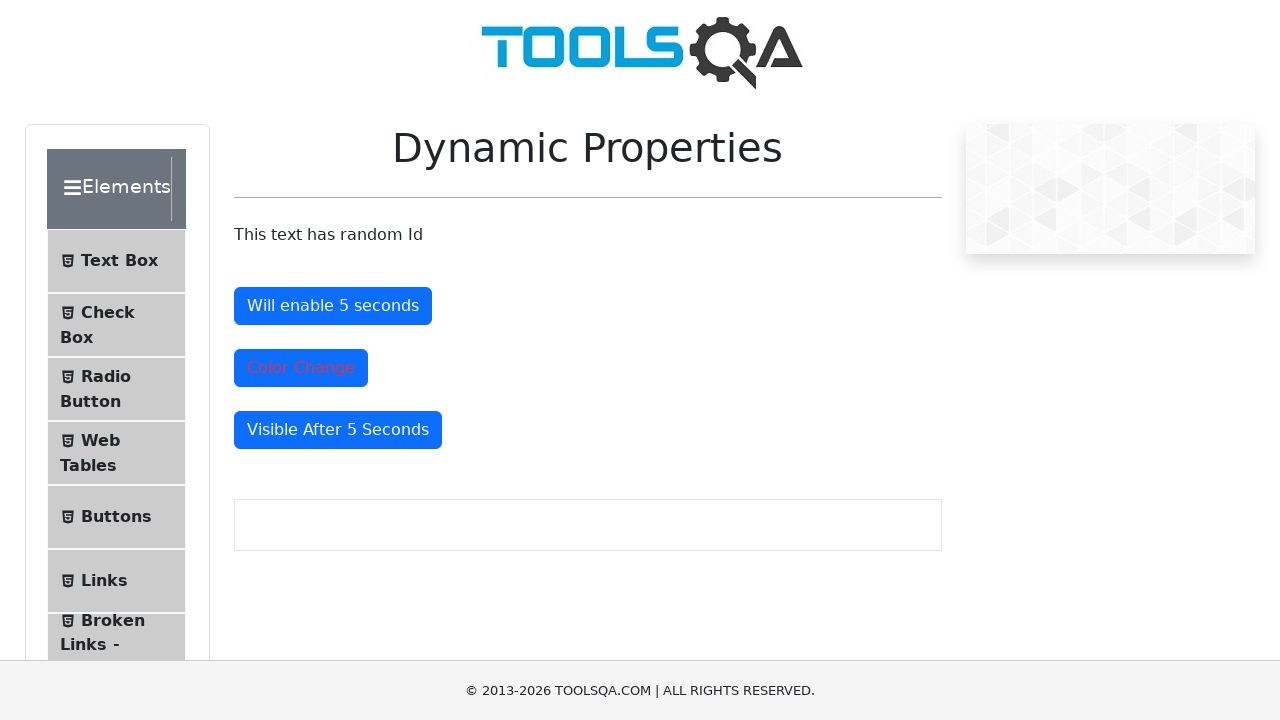